Clicks on Text Box menu, fills in a username field, submits the form, and verifies the output displays the entered name

Starting URL: https://demoqa.com/elements

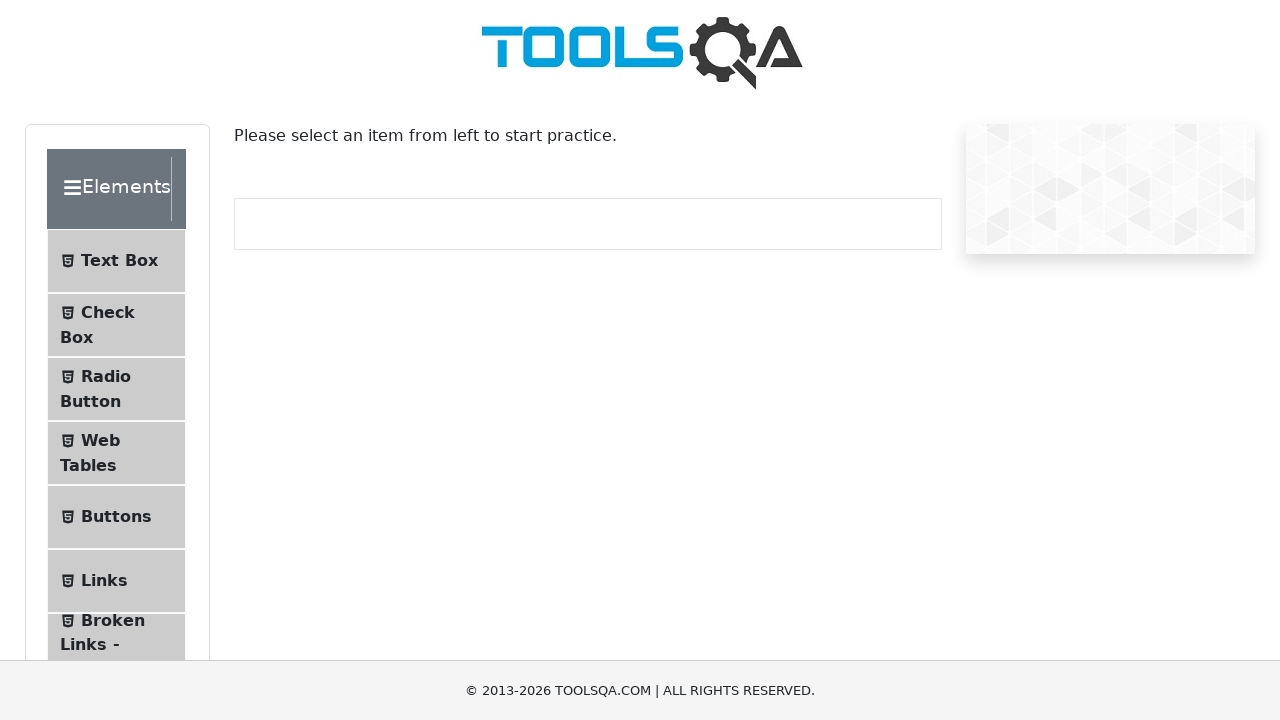

Clicked on Text Box menu item at (119, 261) on xpath=//span[contains(text(),'Text Box')]
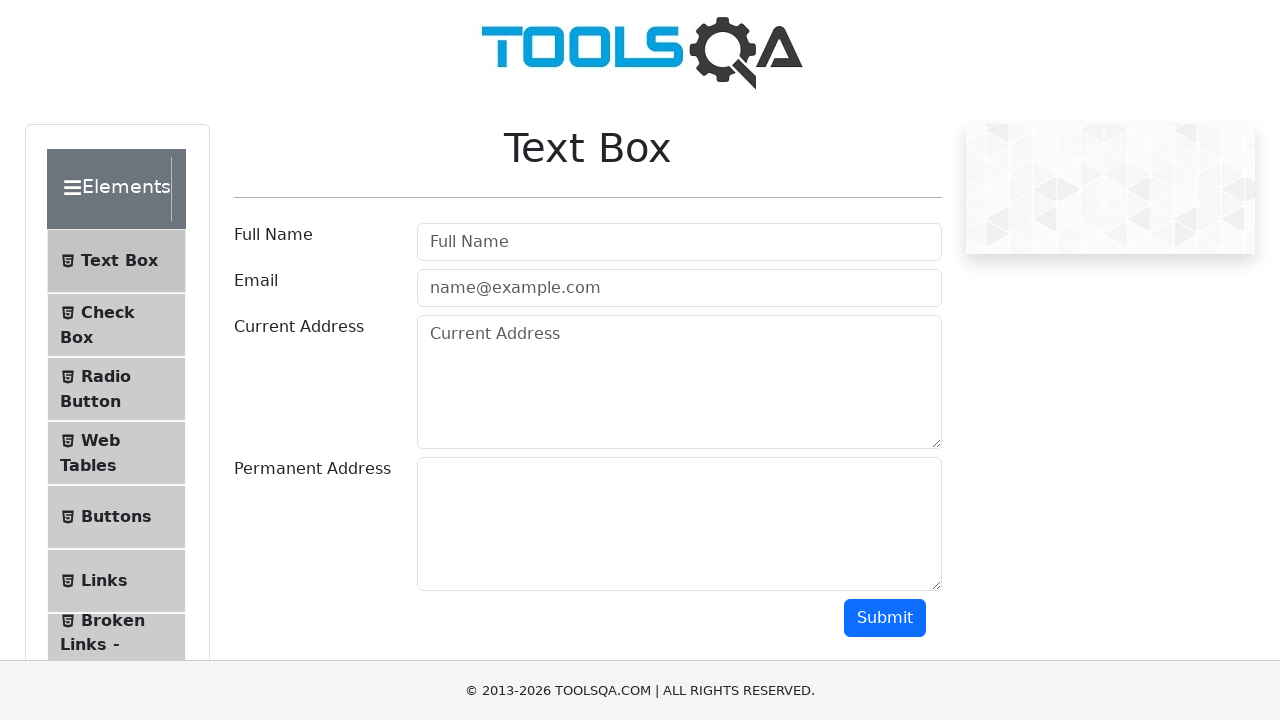

Filled username field with 'Helal' on #userName
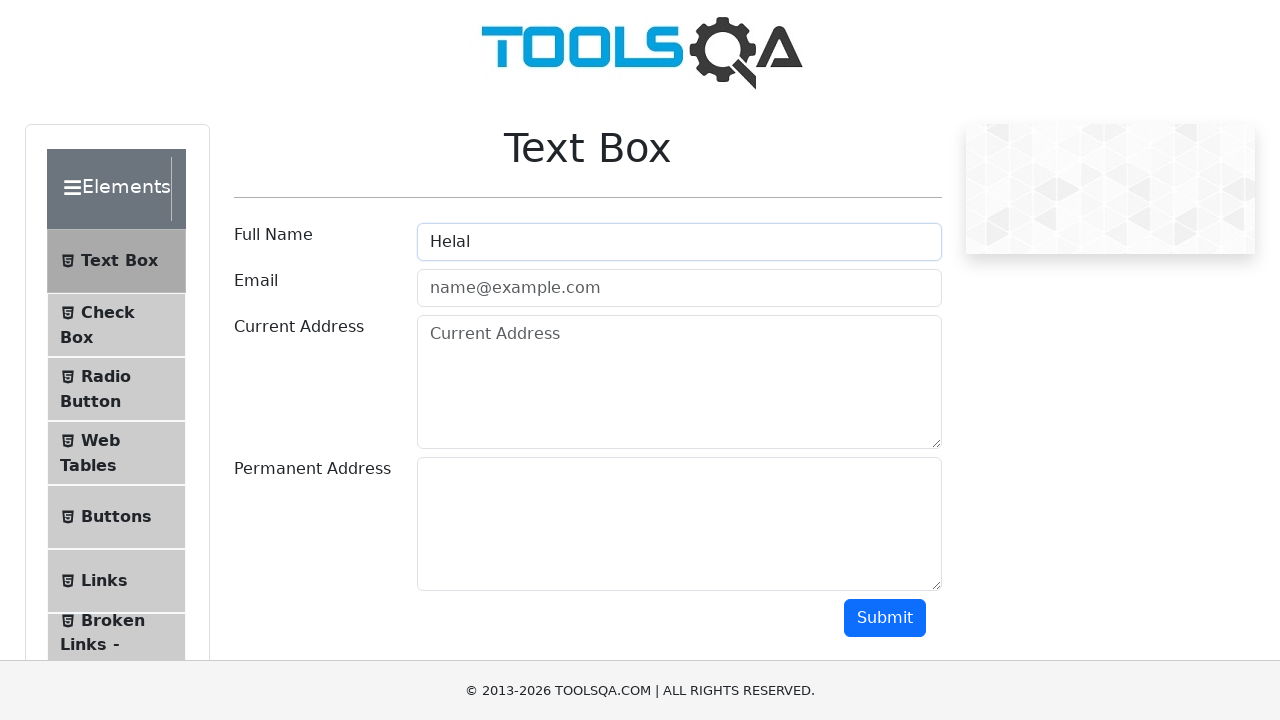

Scrolled down 600 pixels
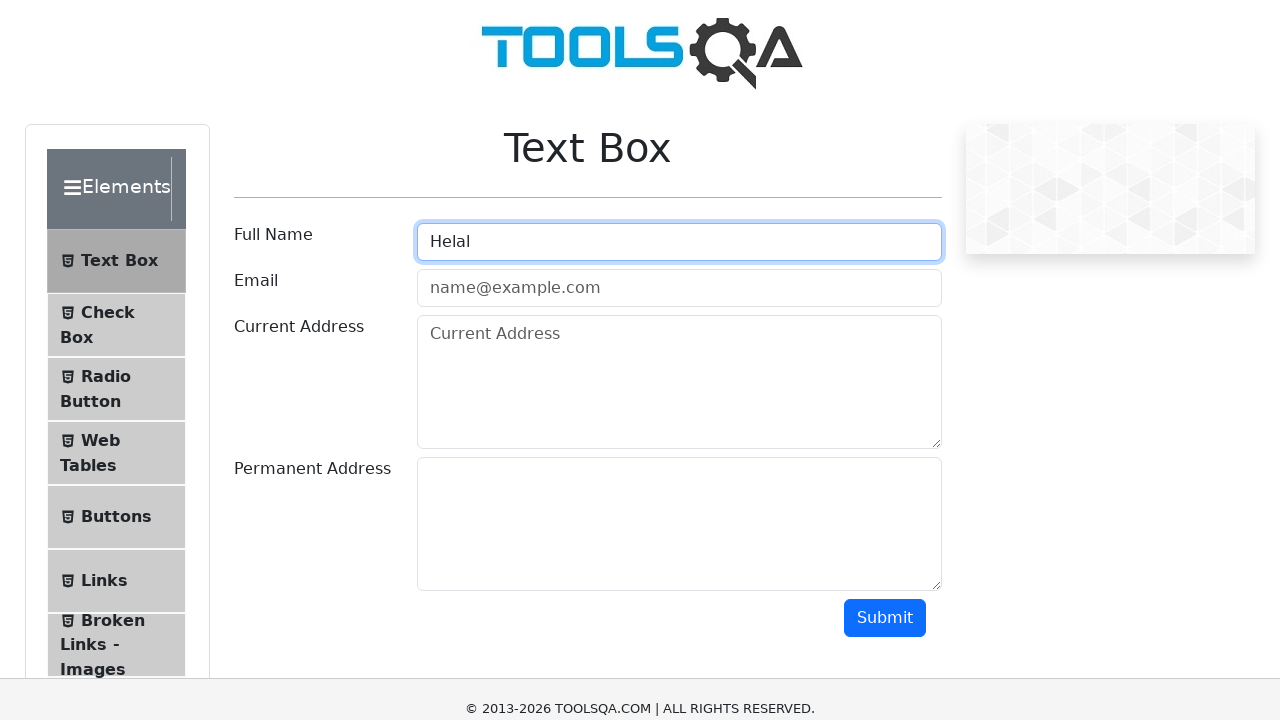

Clicked submit button to submit the form at (885, 18) on #submit
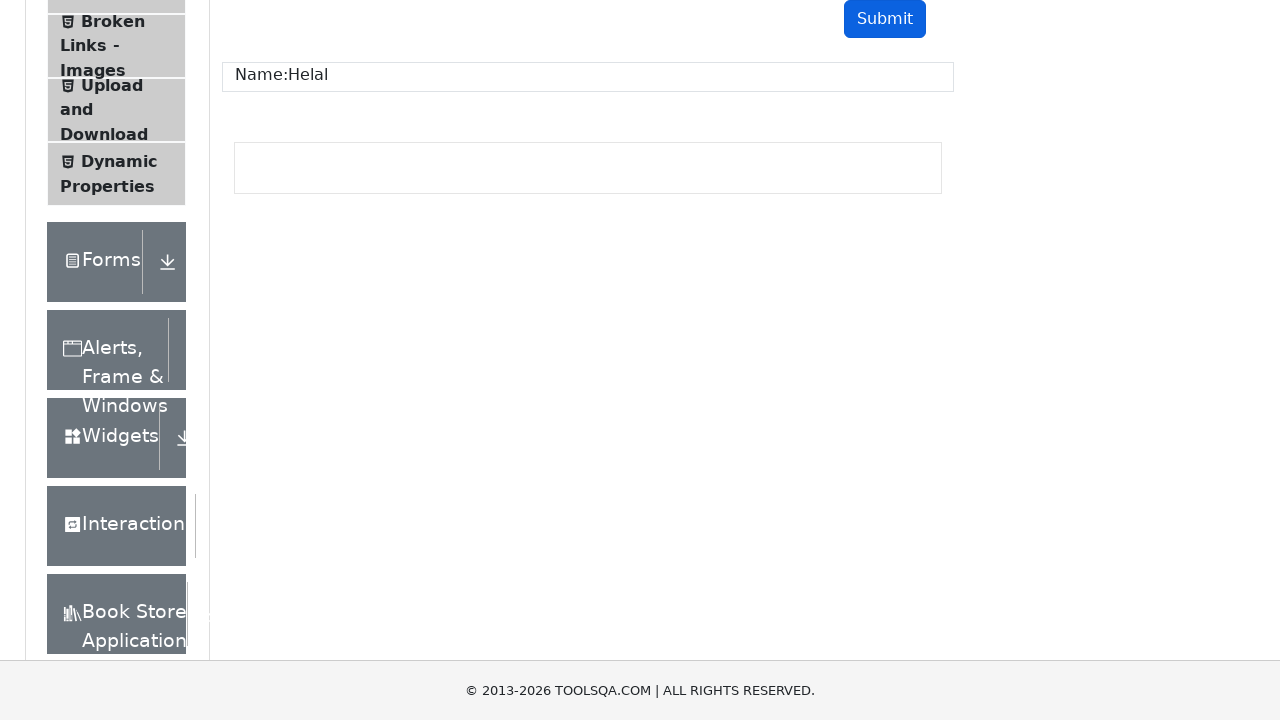

Retrieved text content from output name field
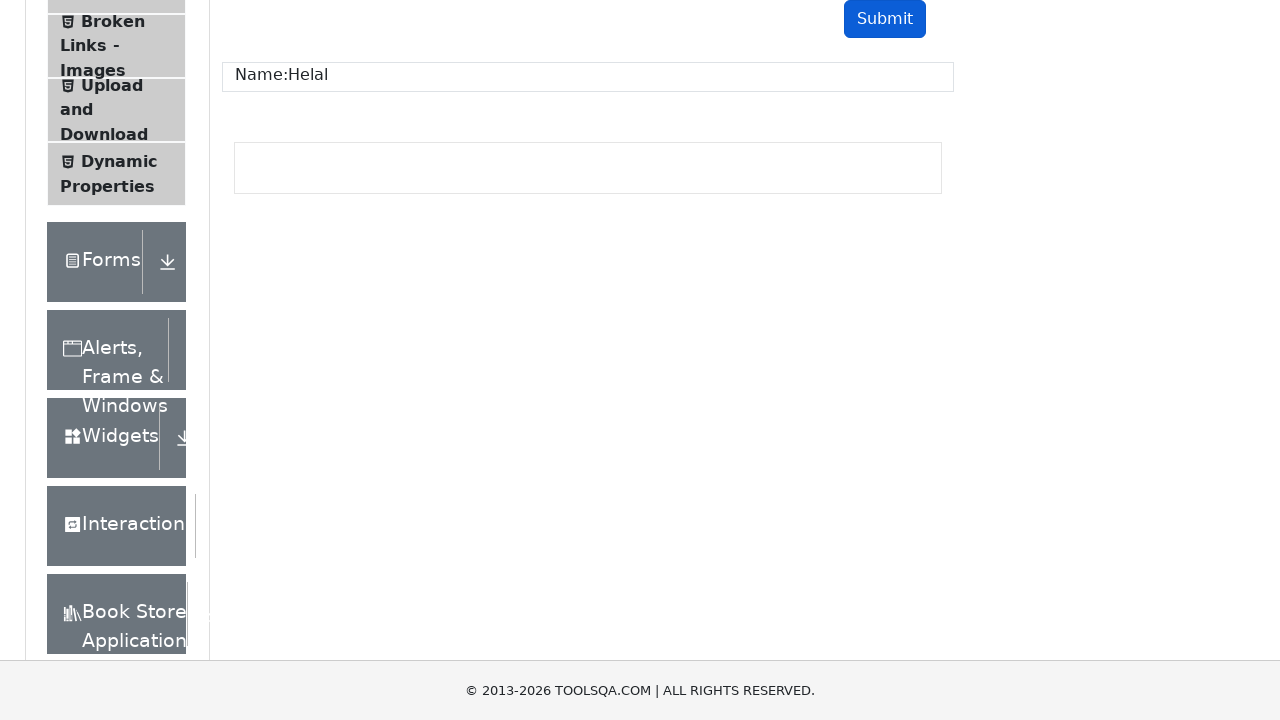

Verified that 'Helal' is present in the output
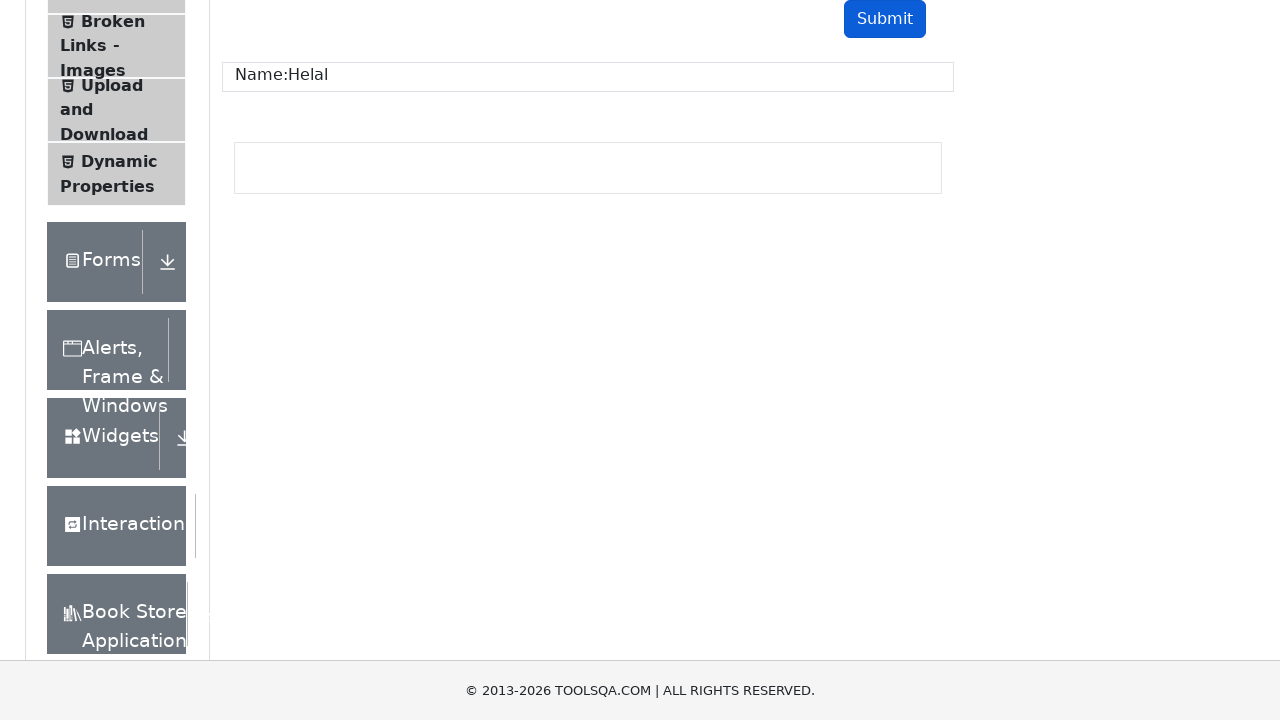

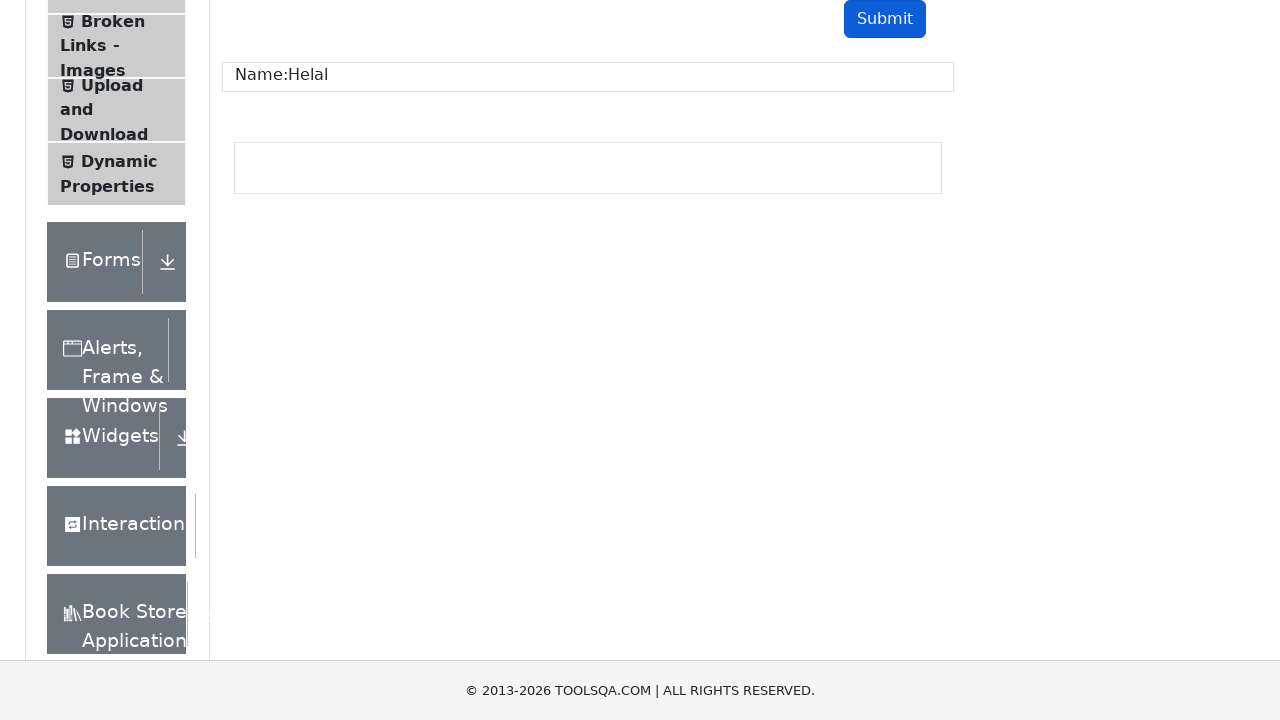